Tests clicking the "Update Date" button on the CoWIN vaccination portal homepage

Starting URL: https://www.cowin.gov.in/

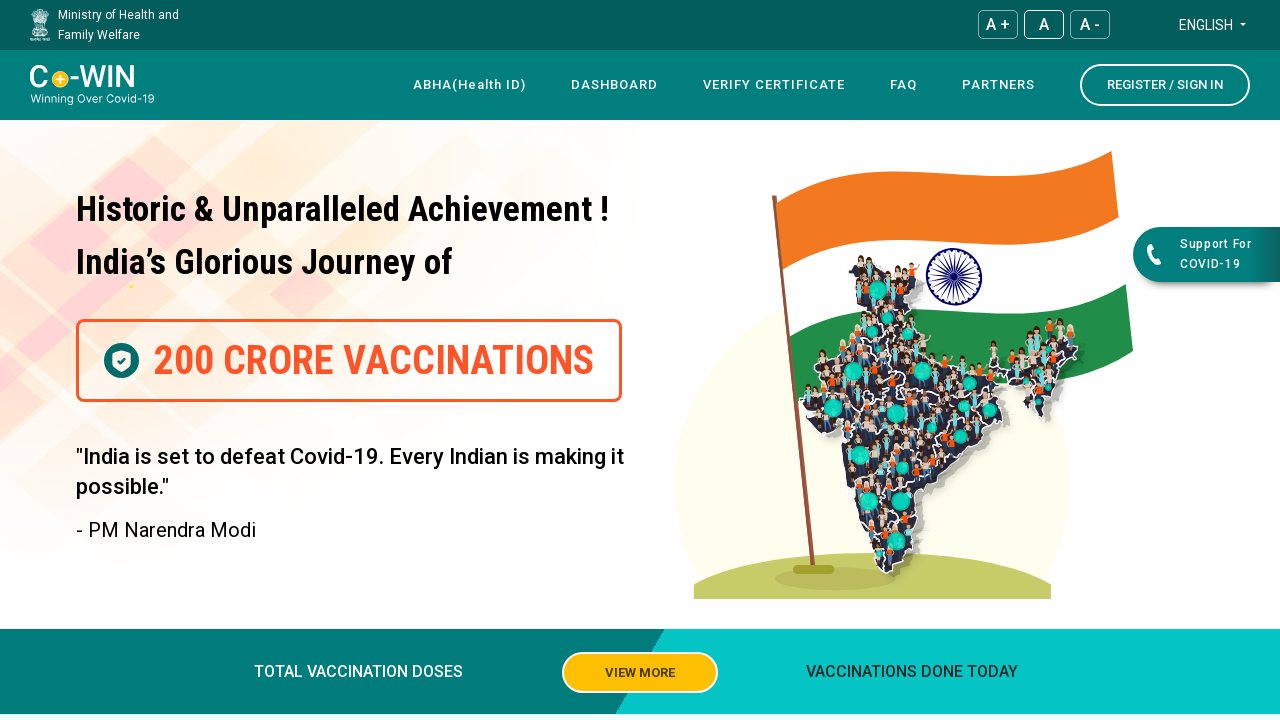

Clicked the 'Update Date' button on CoWIN vaccination portal homepage at (731, 241) on a:text('Update Date')
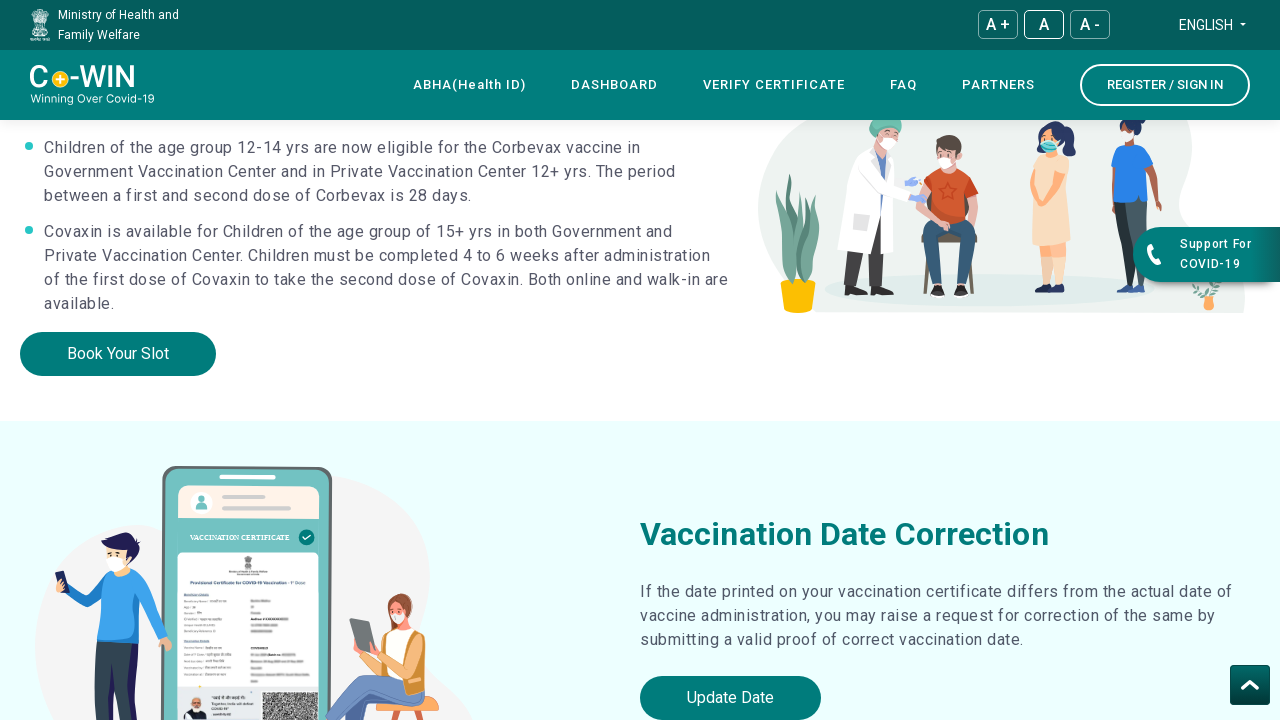

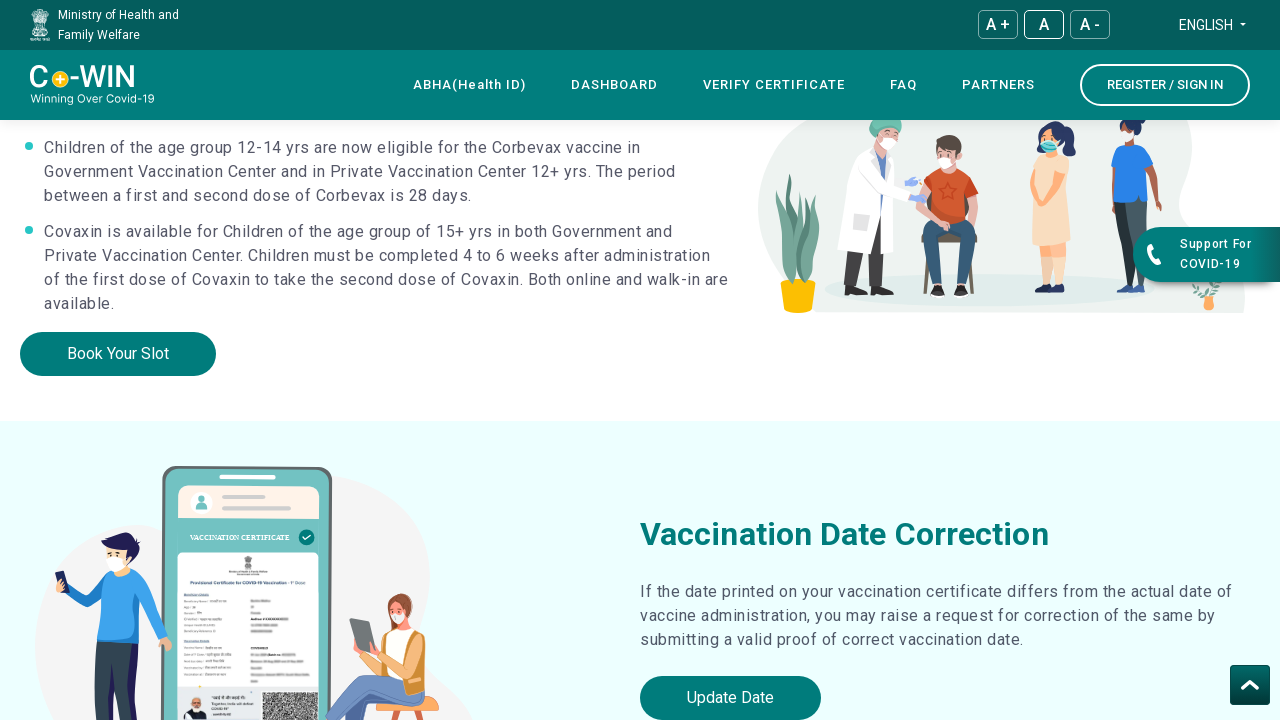